Tests iframe navigation and interaction by switching between nested iframes and performing a search operation within the innermost frame

Starting URL: https://www.w3schools.com/tags/tryit.asp?filename=tryhtml_iframe

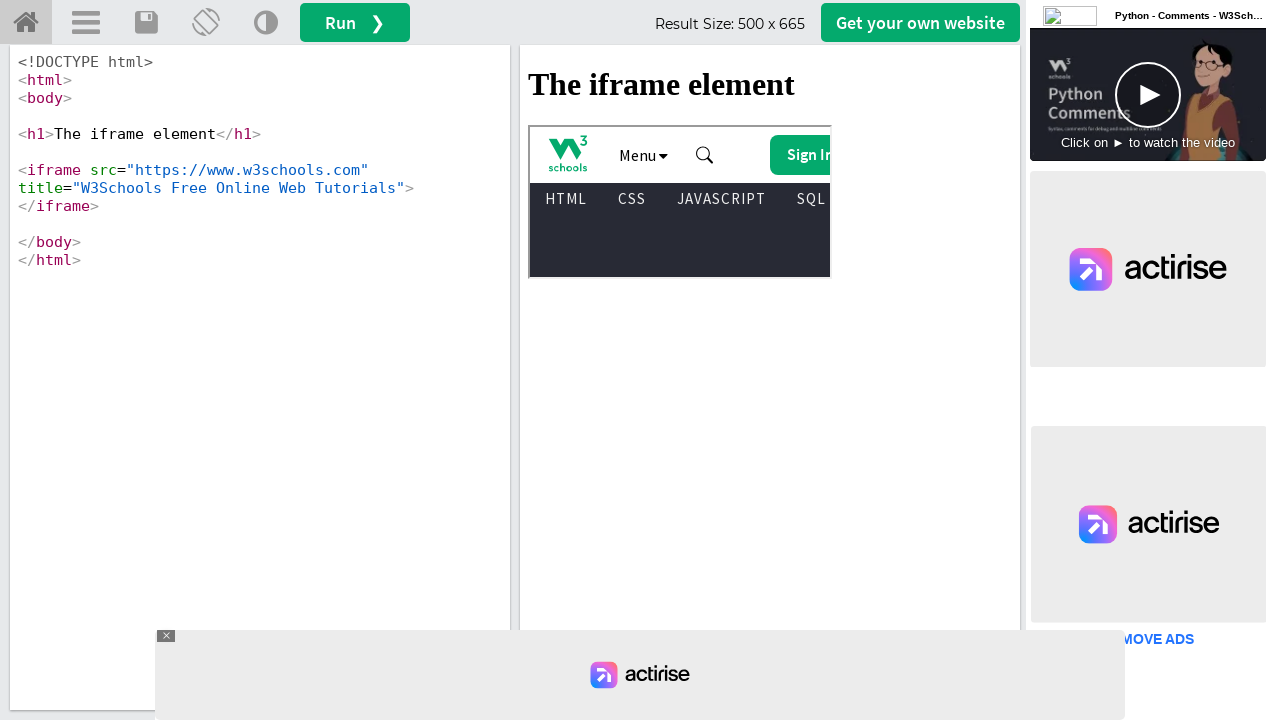

Located outer iframe using frame_locator
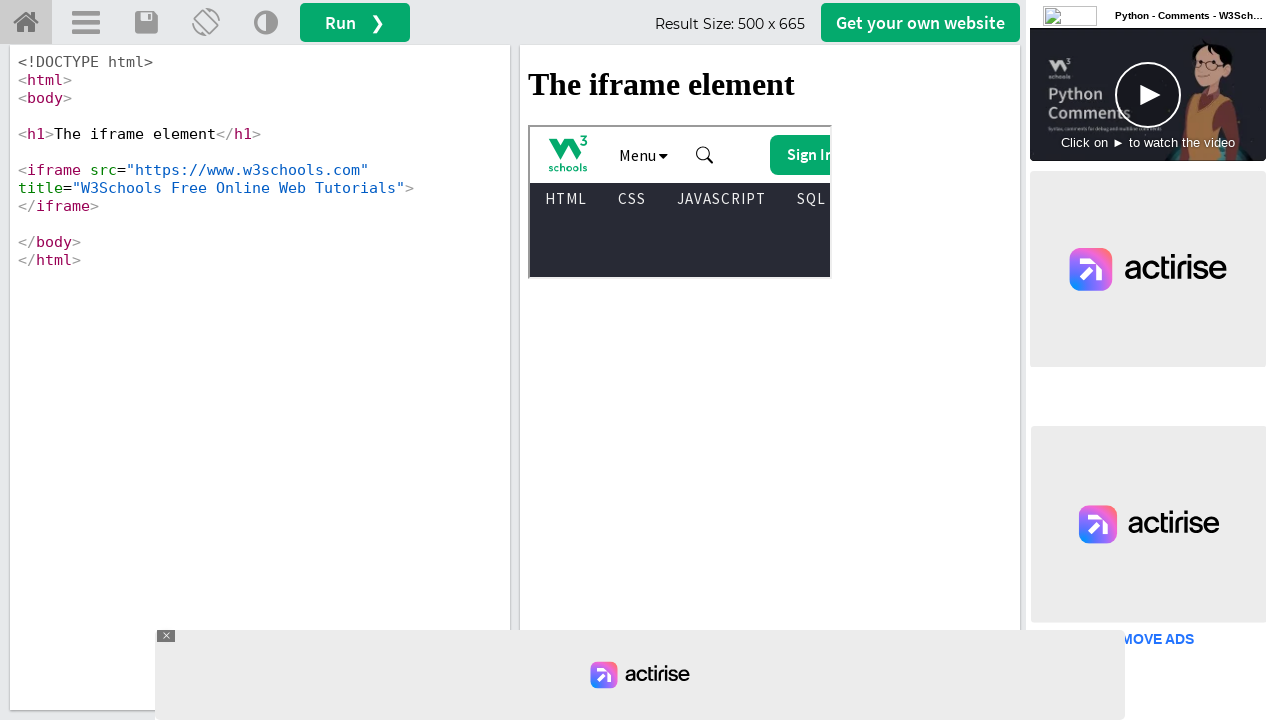

Located inner nested iframe within outer frame
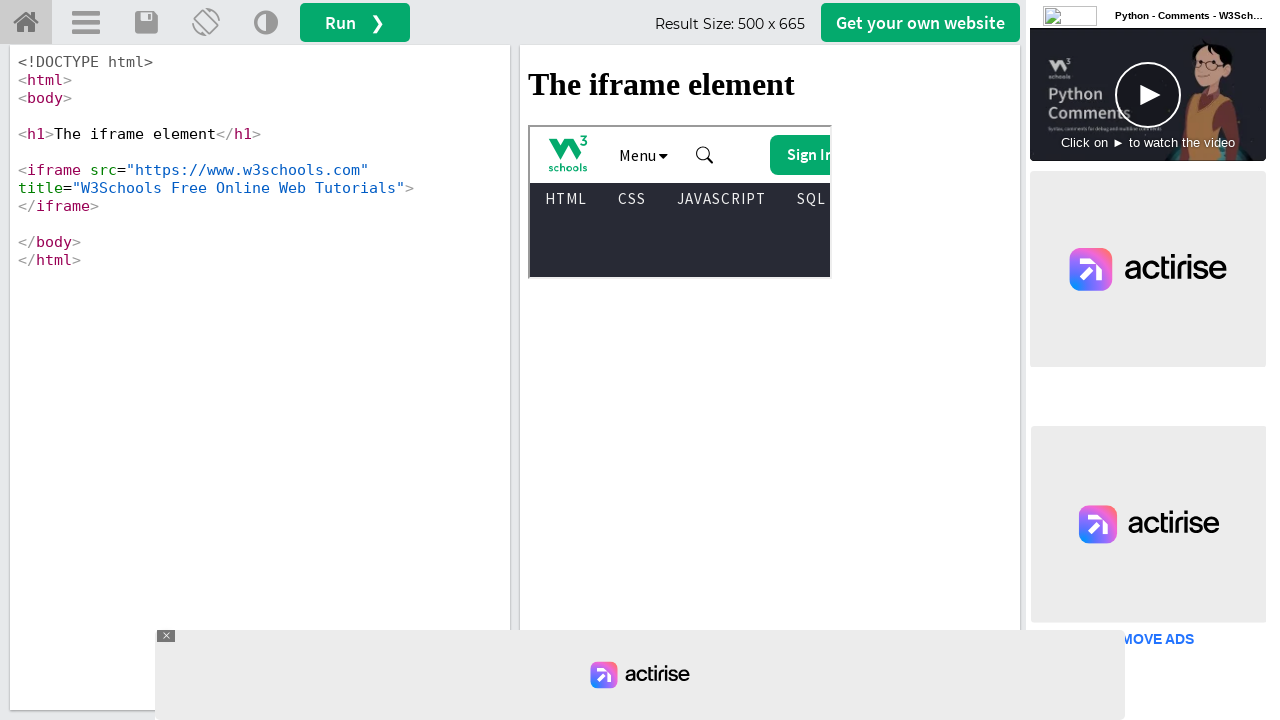

Filled search input field with 'amigo' in innermost frame on xpath=//div[@id='iframewrapper']//iframe >> internal:control=enter-frame >> ifra
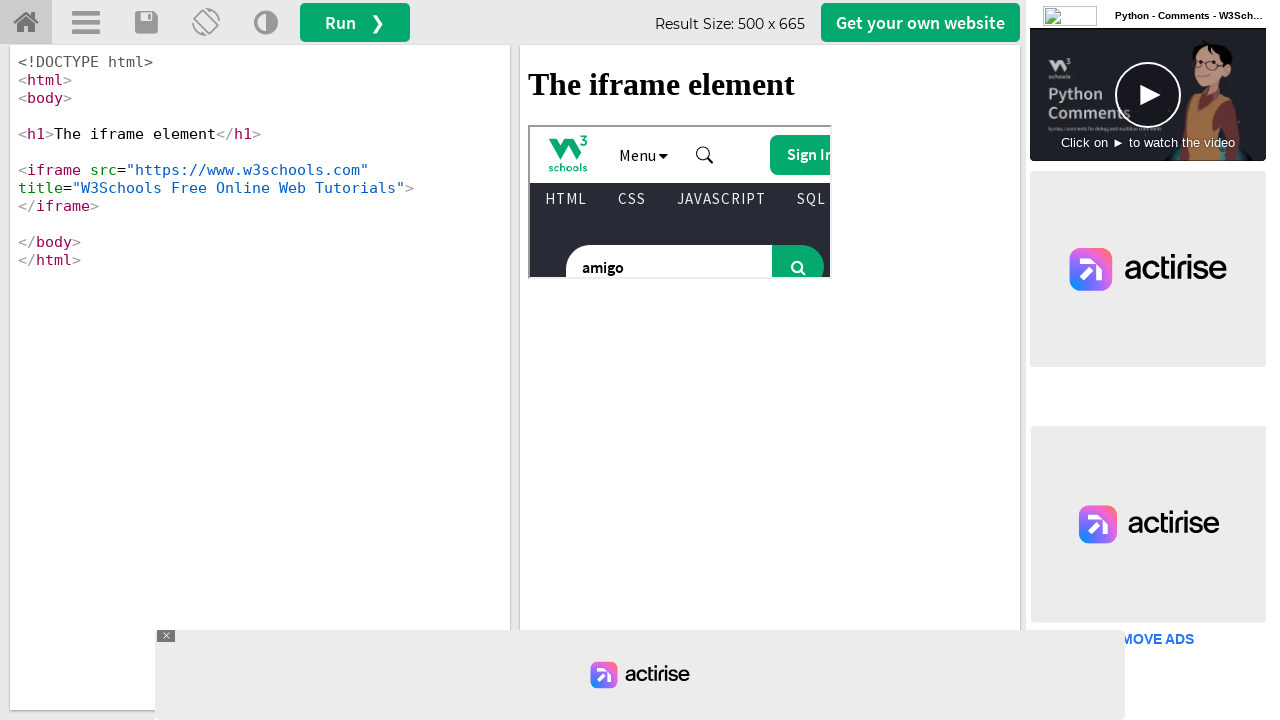

Clicked search button to perform search operation at (799, 254) on xpath=//div[@id='iframewrapper']//iframe >> internal:control=enter-frame >> ifra
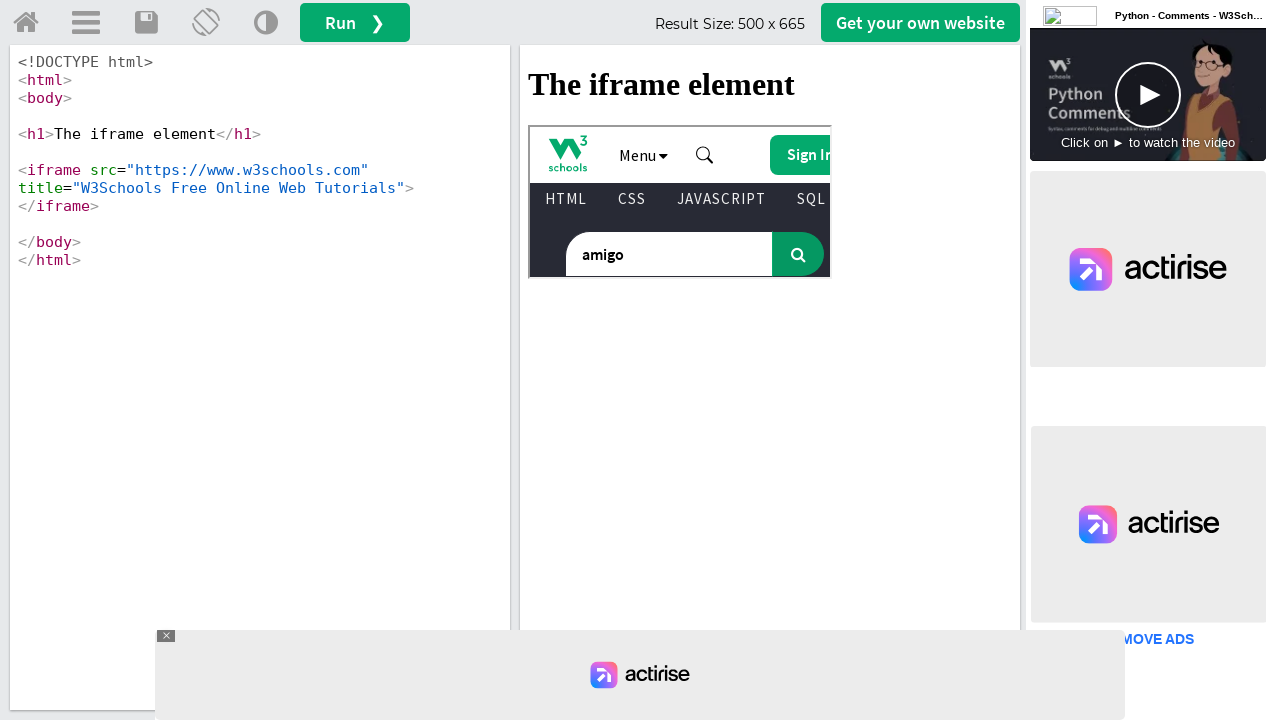

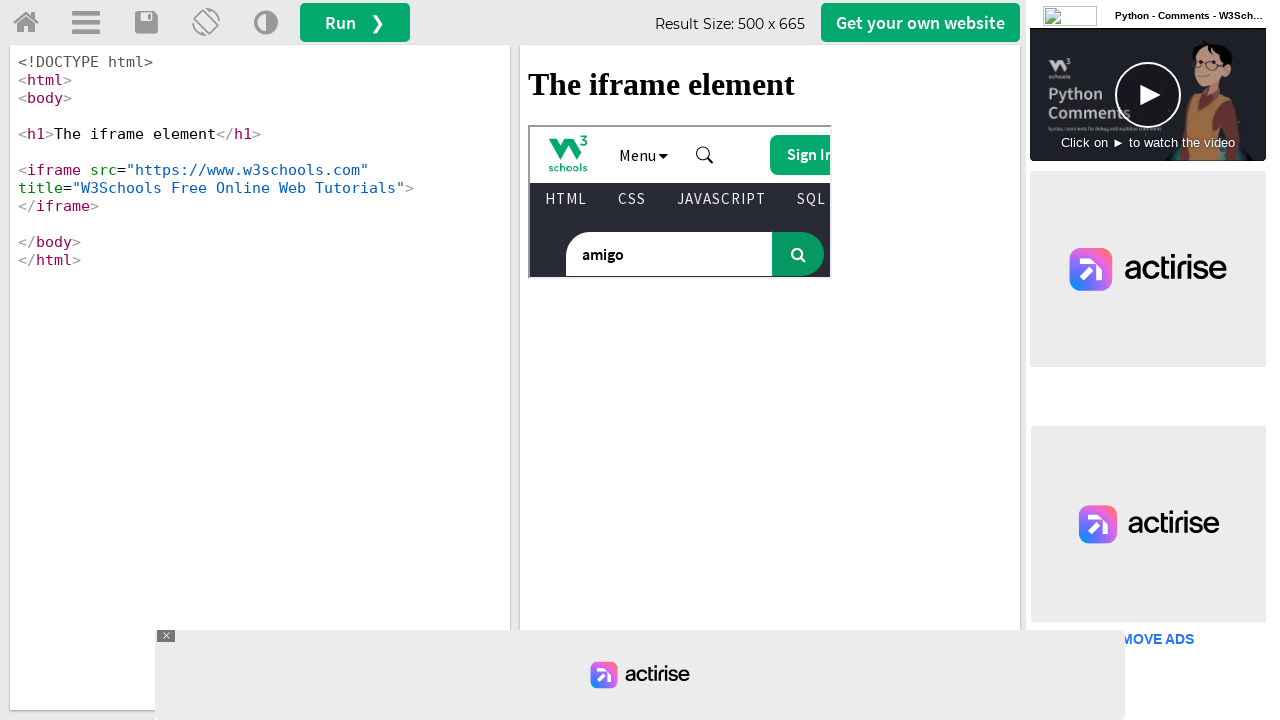